Tests file download functionality by clicking on a file link to initiate a download from the File Downloader page

Starting URL: https://the-internet.herokuapp.com/download

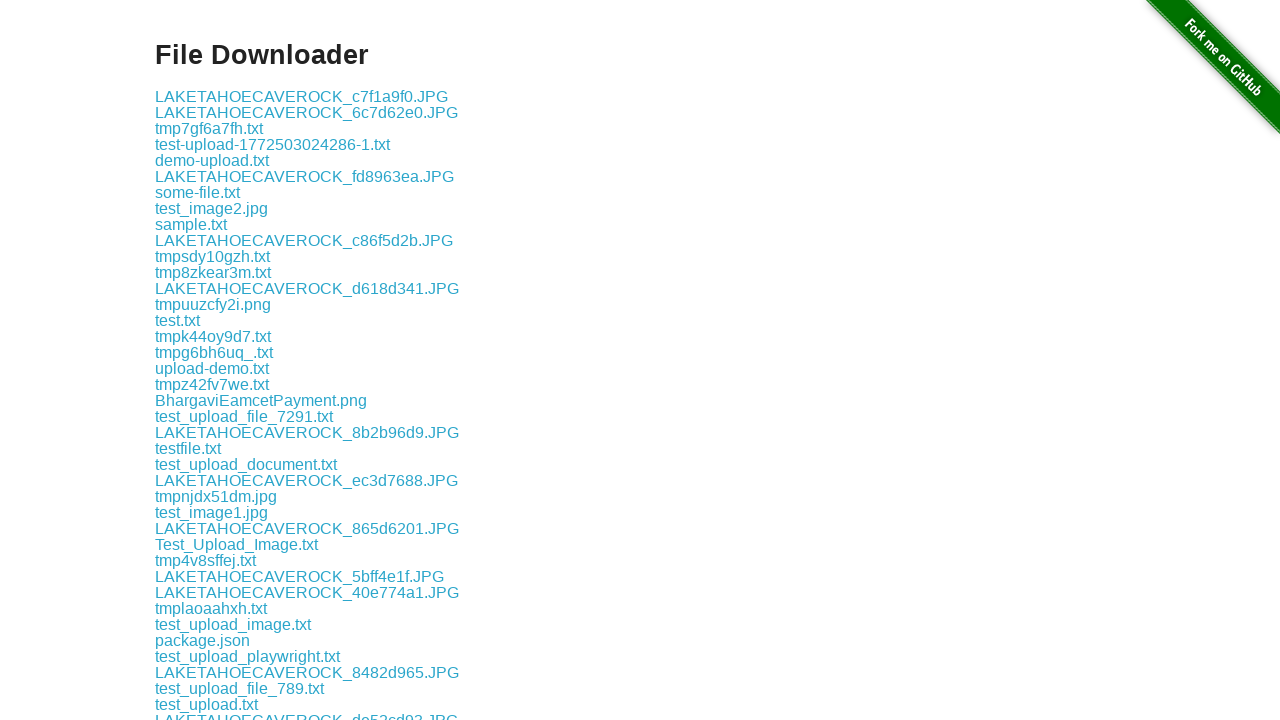

File Downloader page loaded
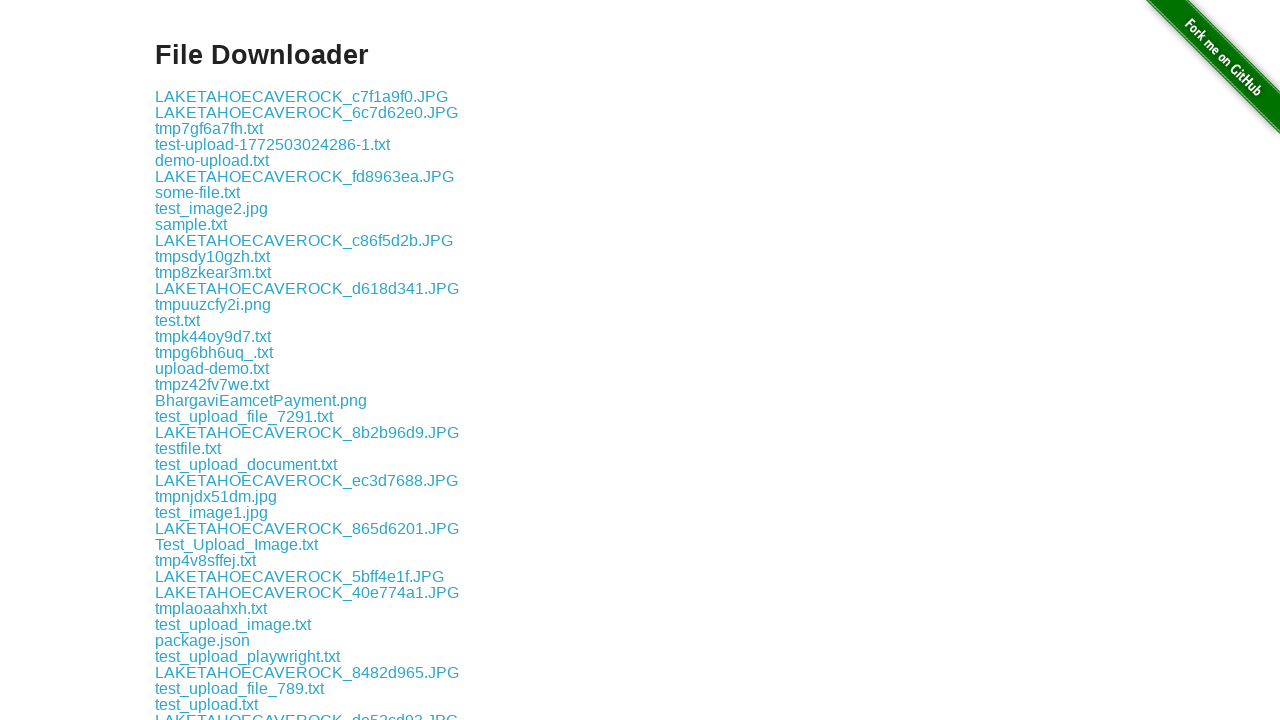

Clicked on some-file.txt download link at (198, 192) on a[href='download/some-file.txt']
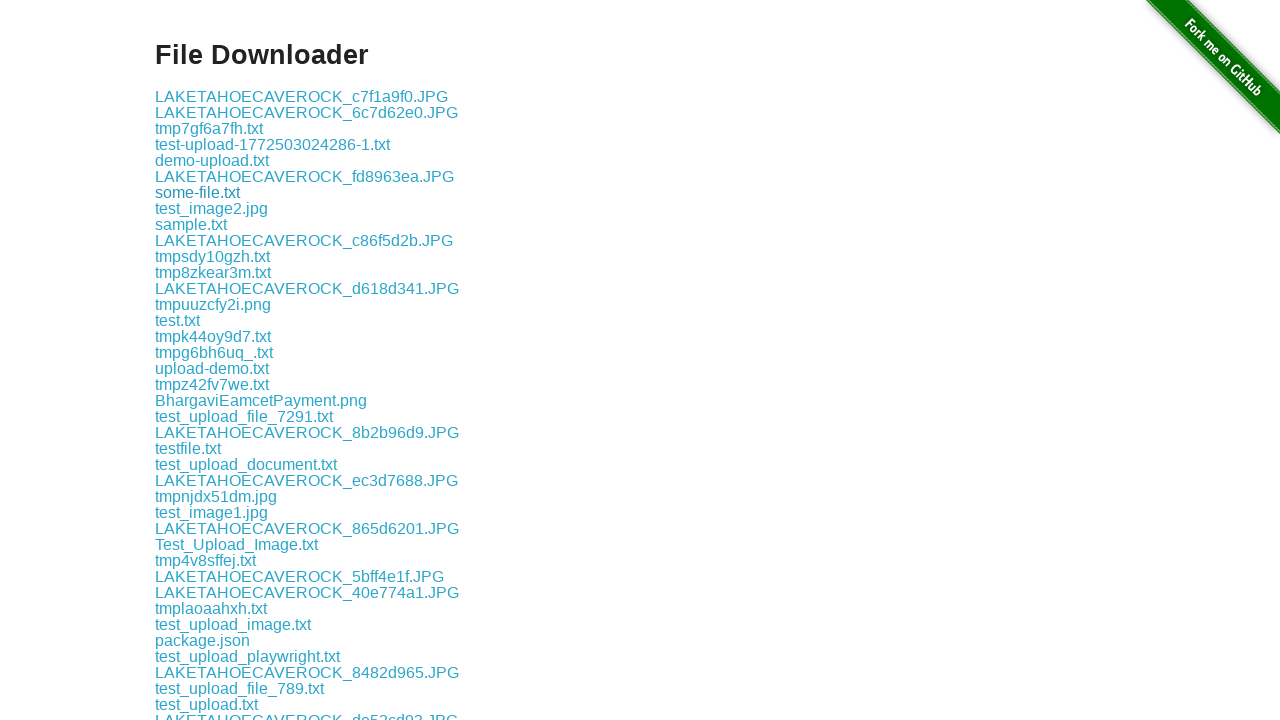

File download completed
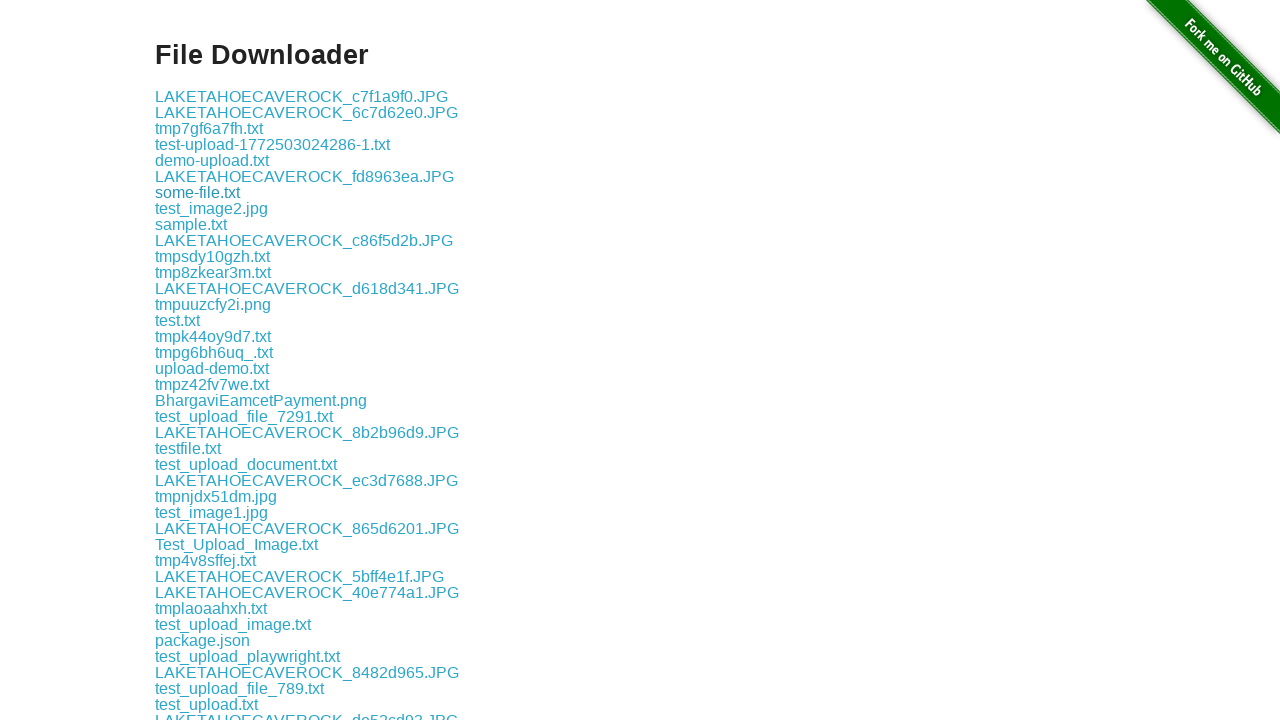

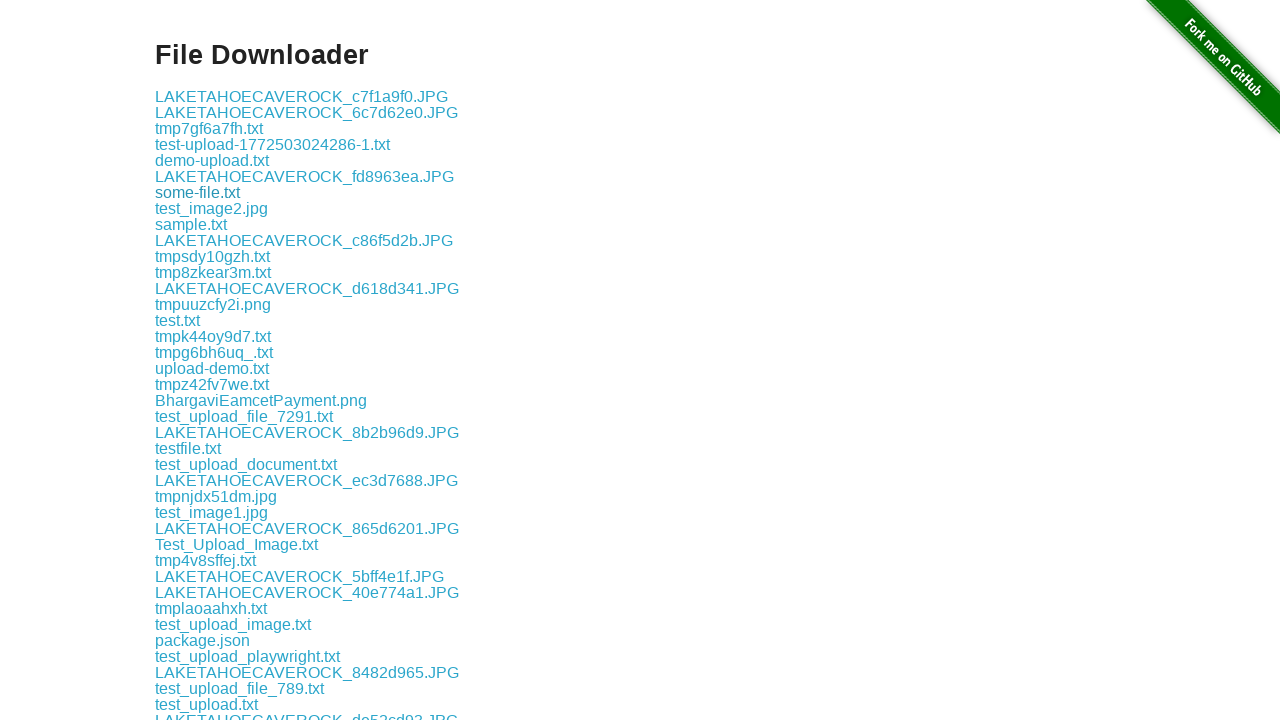